Clicks on Context Menu link from the main page and navigates back

Starting URL: https://the-internet.herokuapp.com

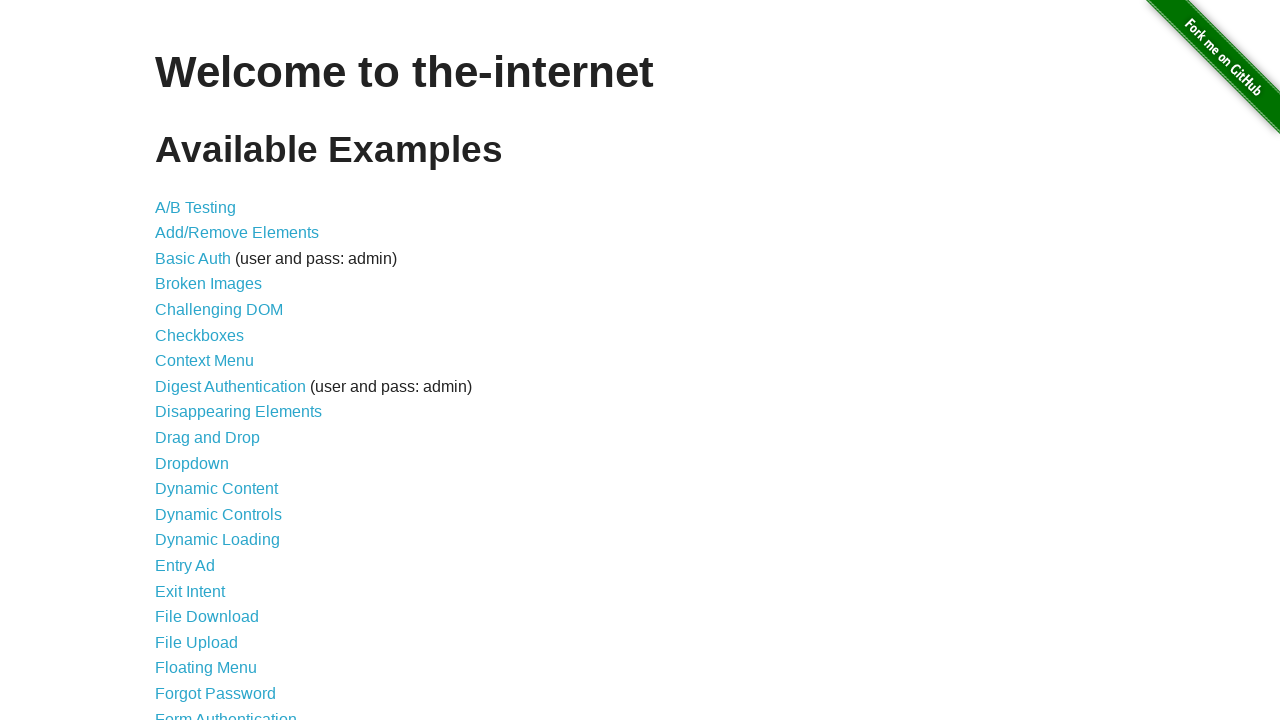

Clicked on Context Menu link from main page at (204, 361) on xpath=//*[@id="content"]/ul/li[7]/a
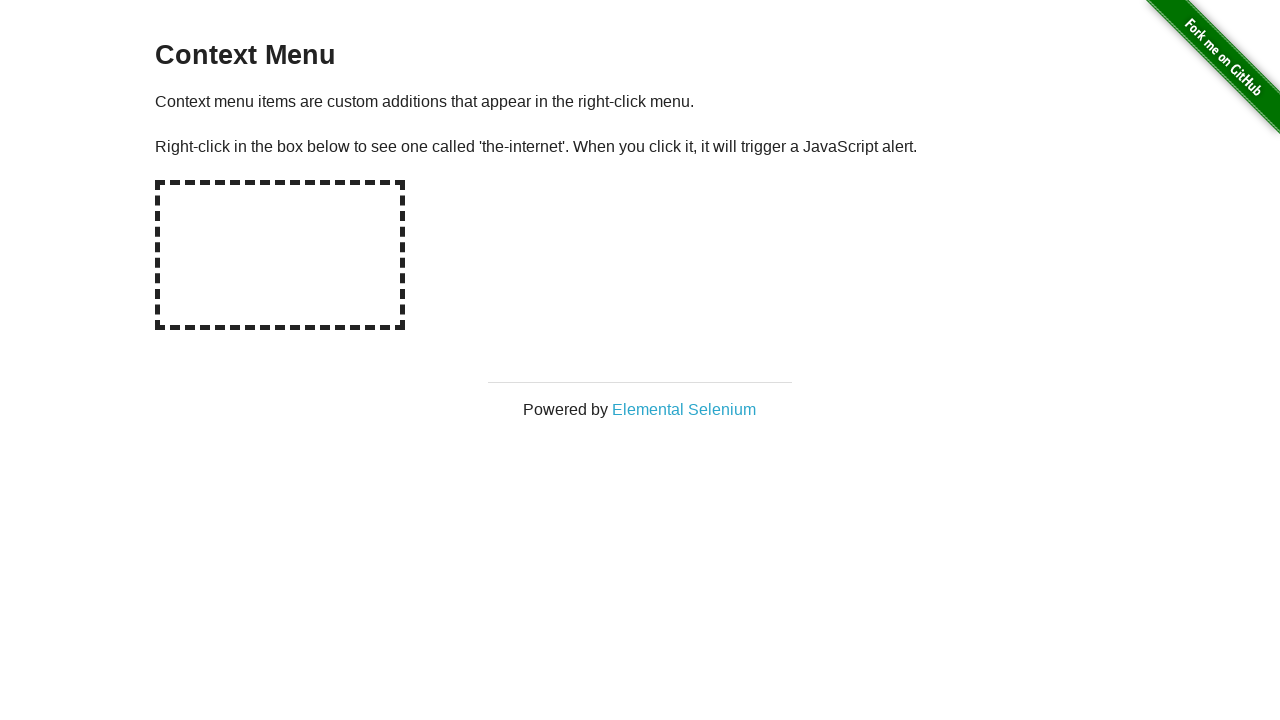

Navigated back to main page
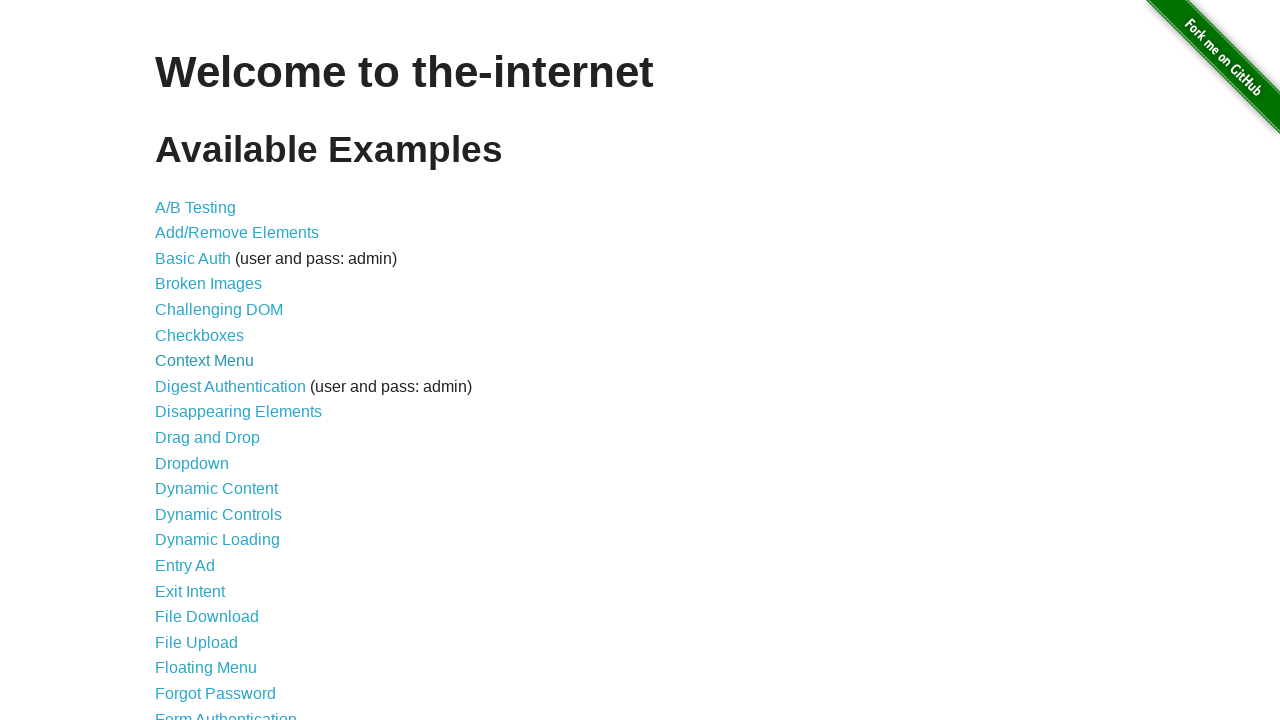

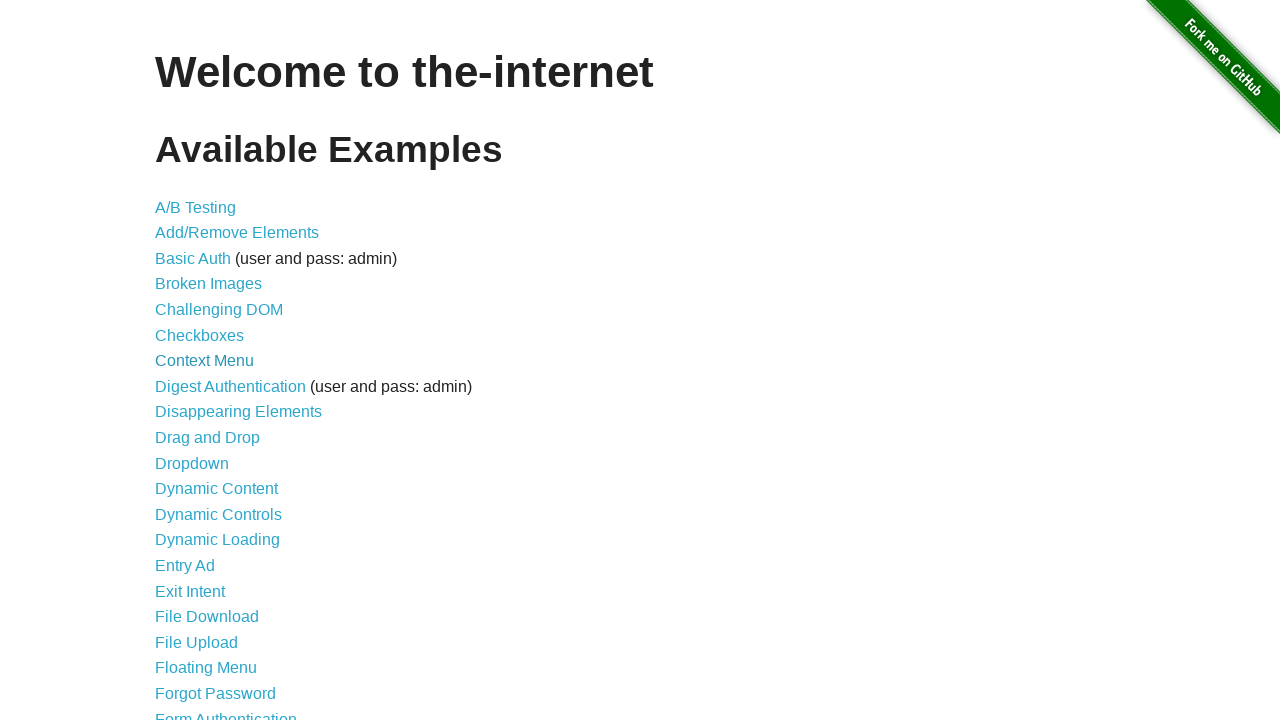